Tests browser navigation functionality by navigating to Flipkart, then using back, forward, and refresh browser controls

Starting URL: https://www.flipkart.com/

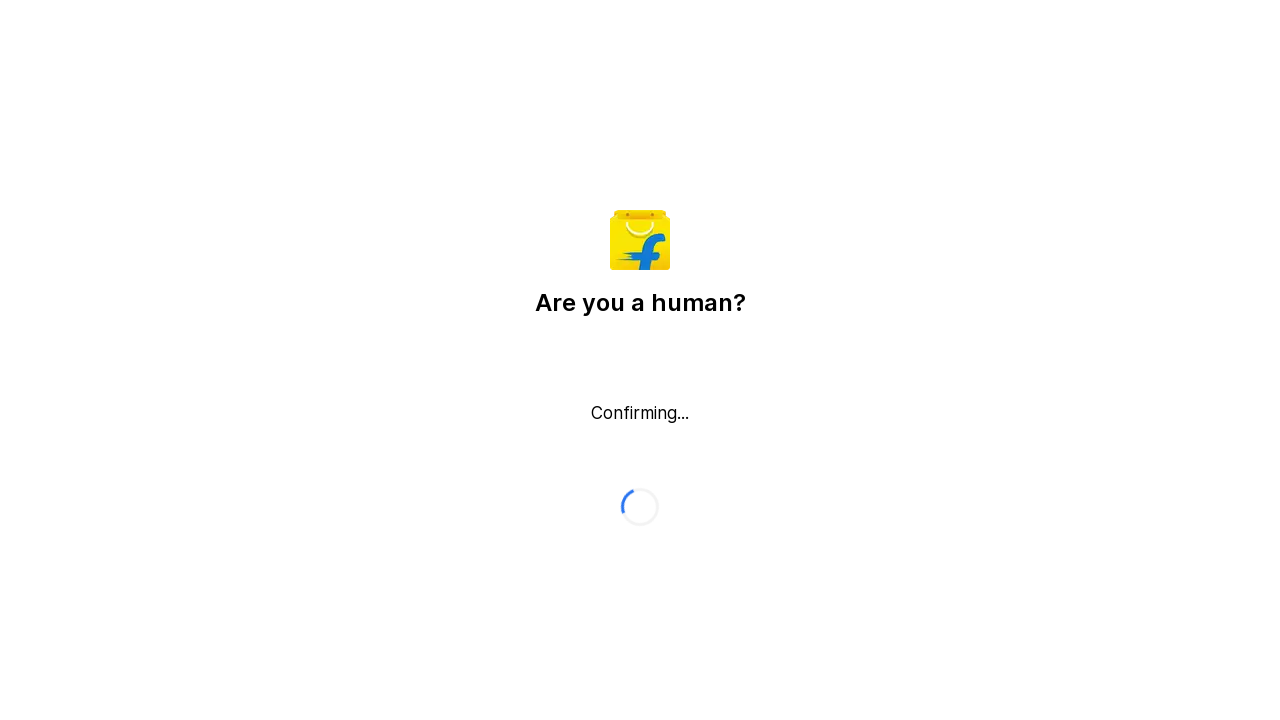

Navigated back using browser back button
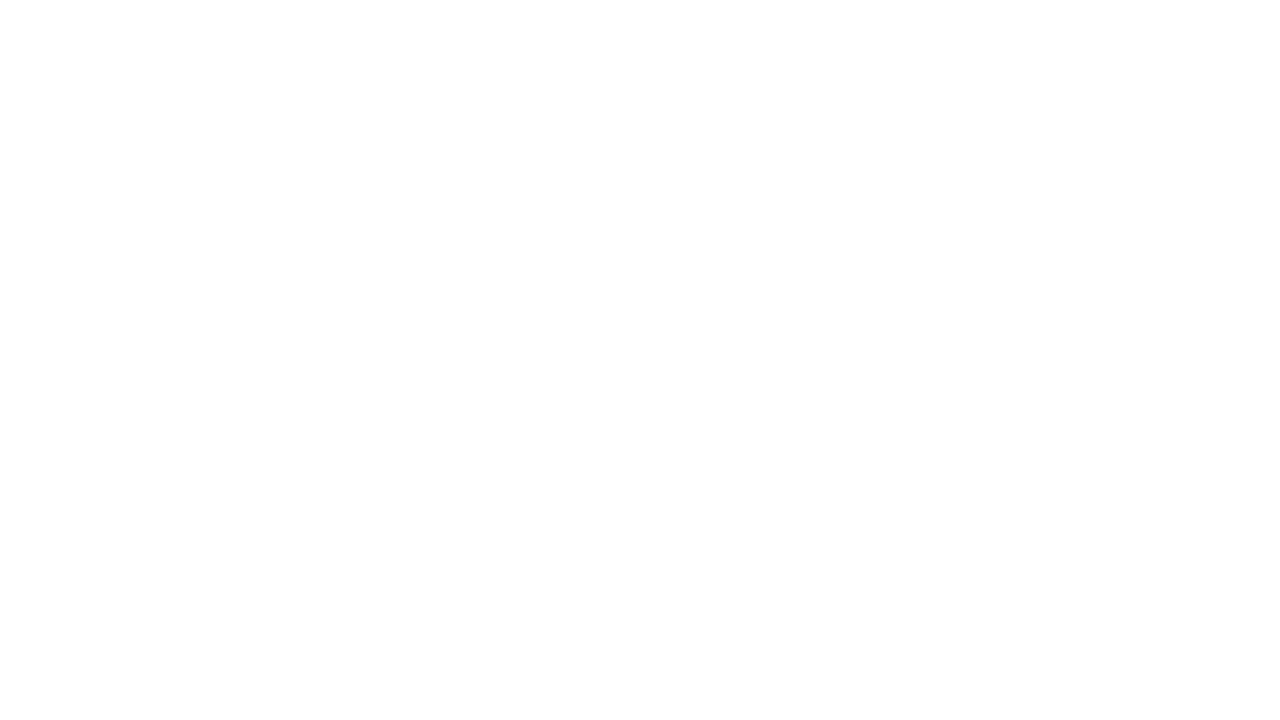

Navigated forward using browser forward button
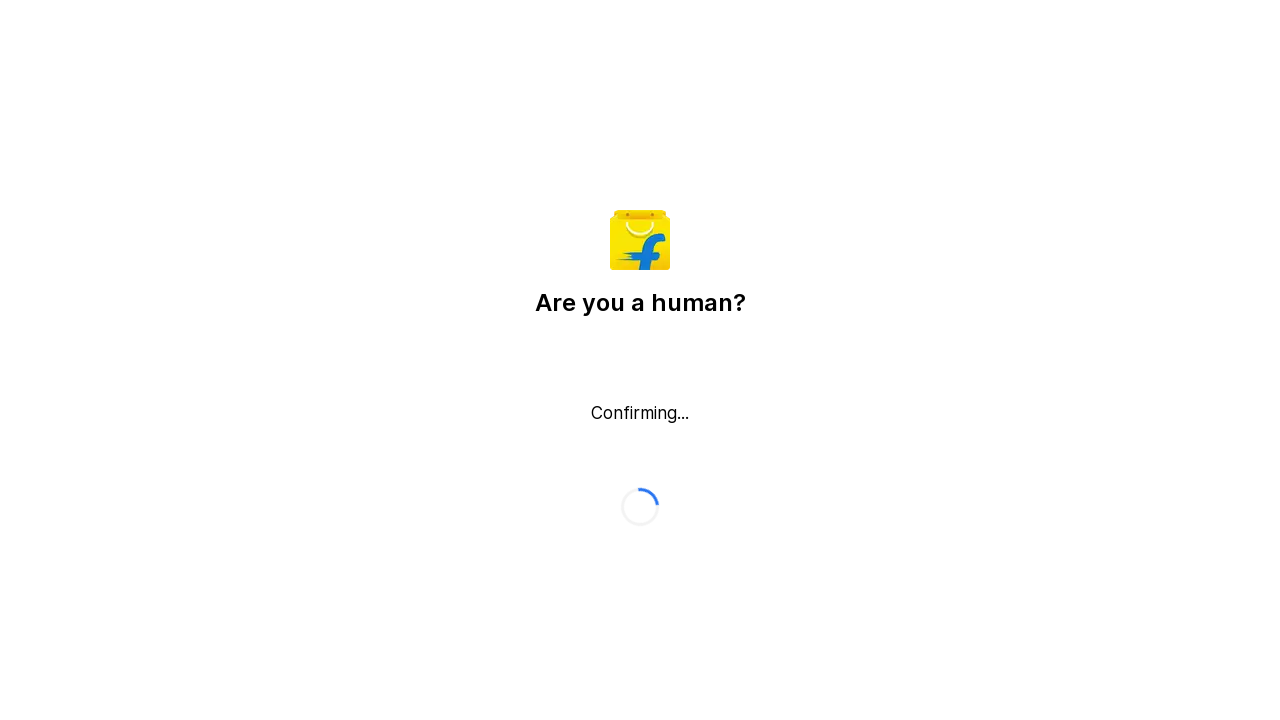

Refreshed the page
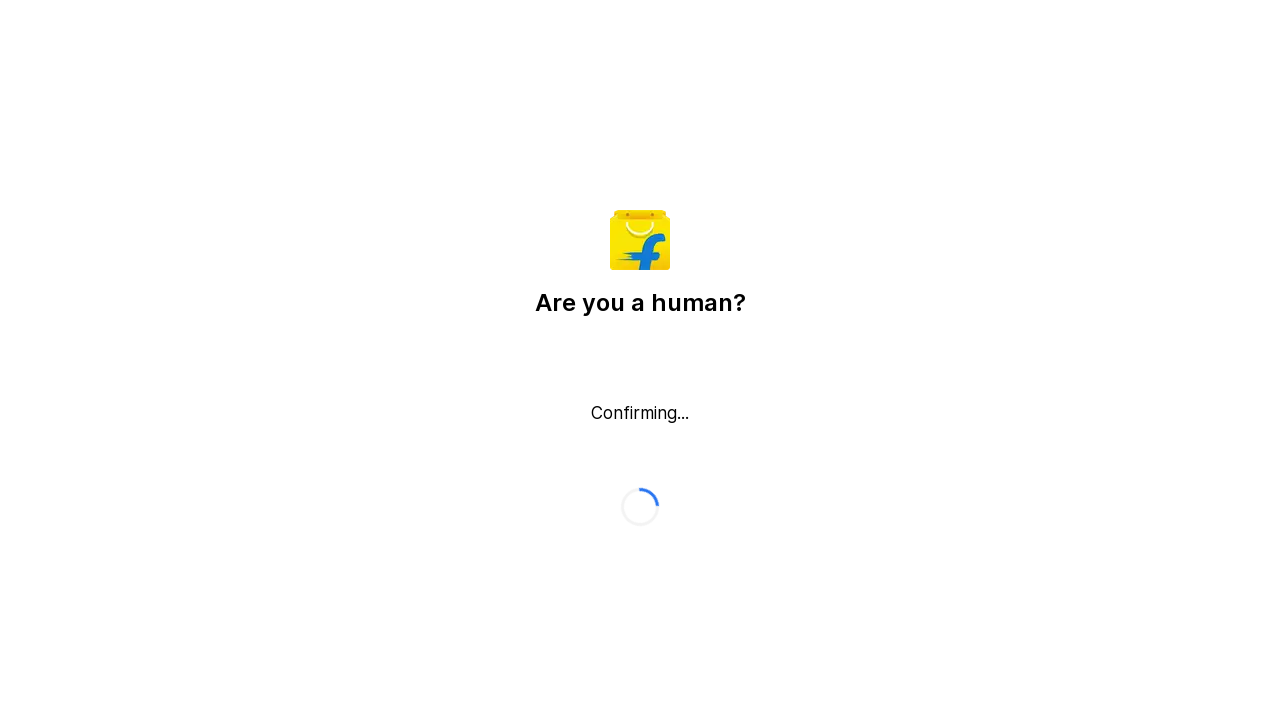

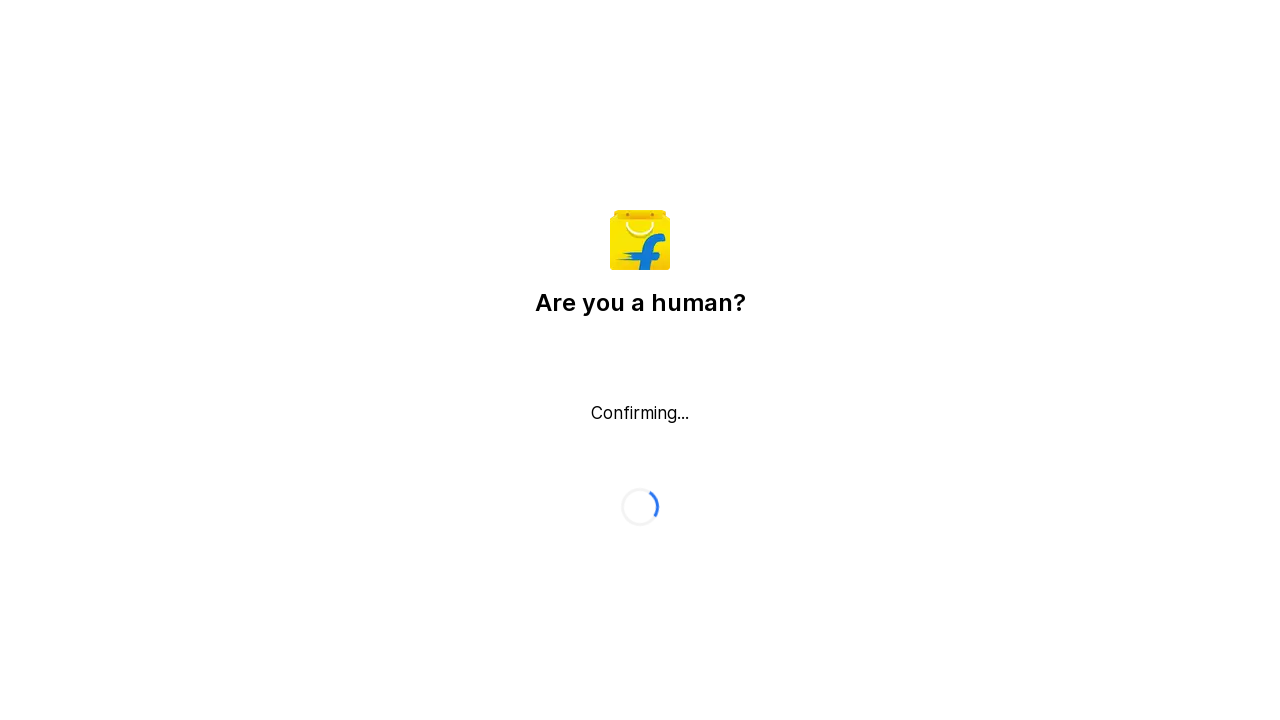